Tests handling JavaScript prompt by switching to iframe, triggering the prompt, entering text, and accepting it

Starting URL: https://www.w3schools.com/js/tryit.asp?filename=tryjs_prompt

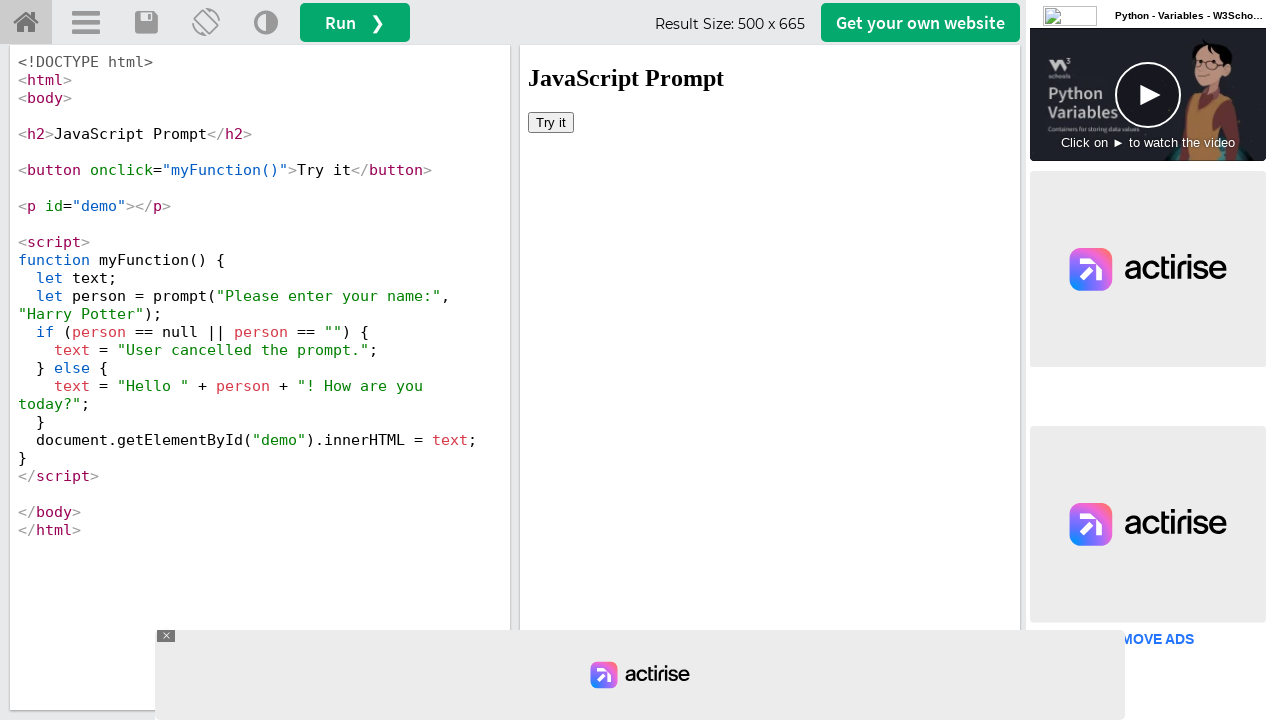

Located iframe containing prompt demo
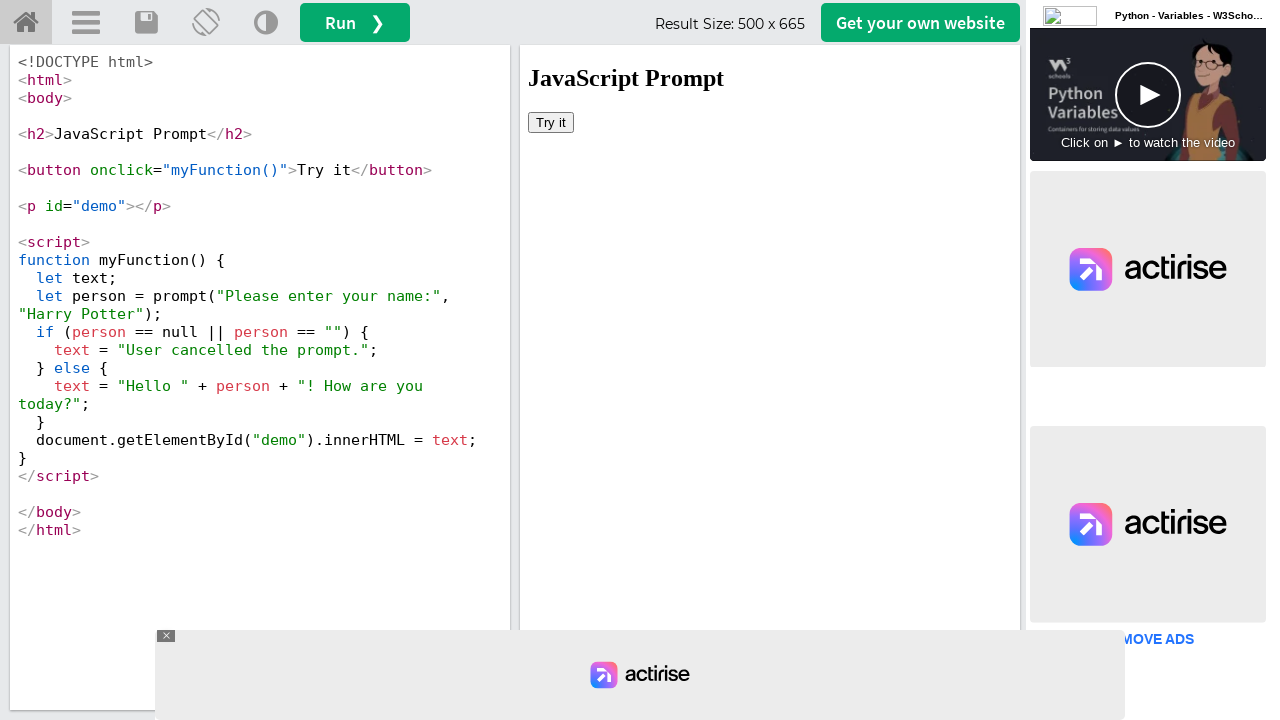

Set up dialog handler to accept prompt with text 'Hi Selenium'
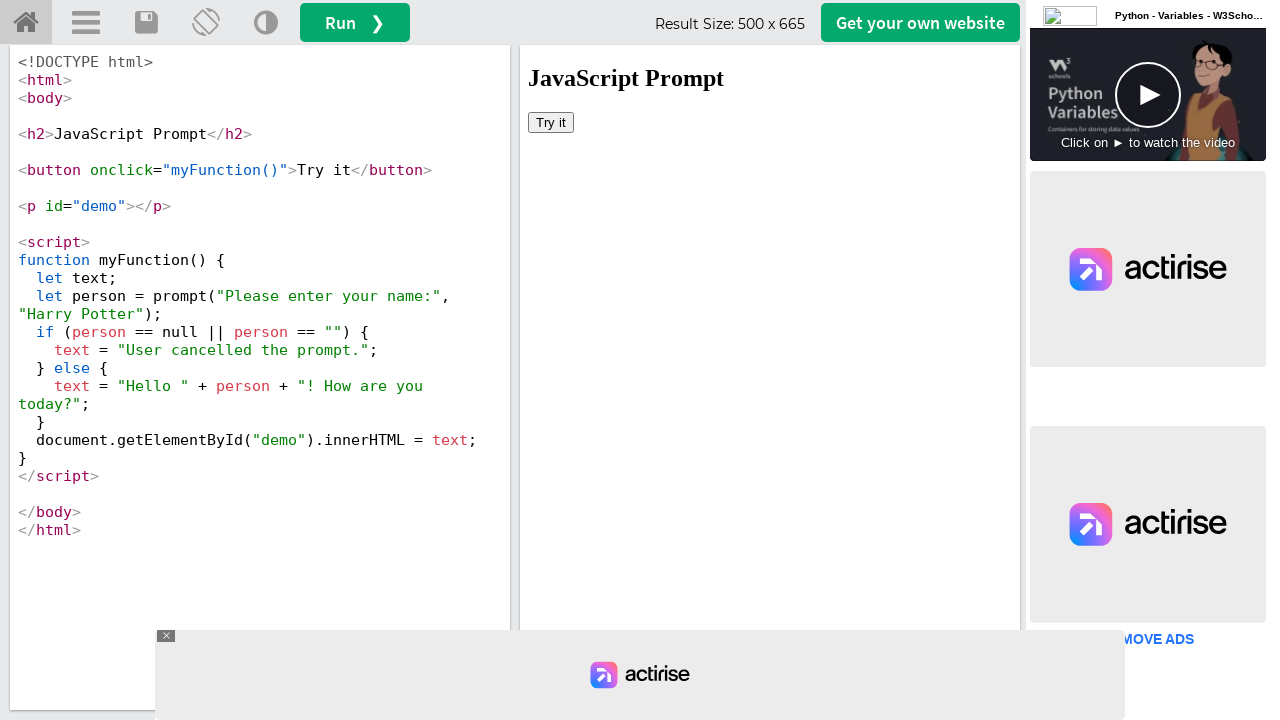

Clicked 'Try it' button to trigger JavaScript prompt at (551, 122) on iframe[name='iframeResult'] >> internal:control=enter-frame >> button:has-text('
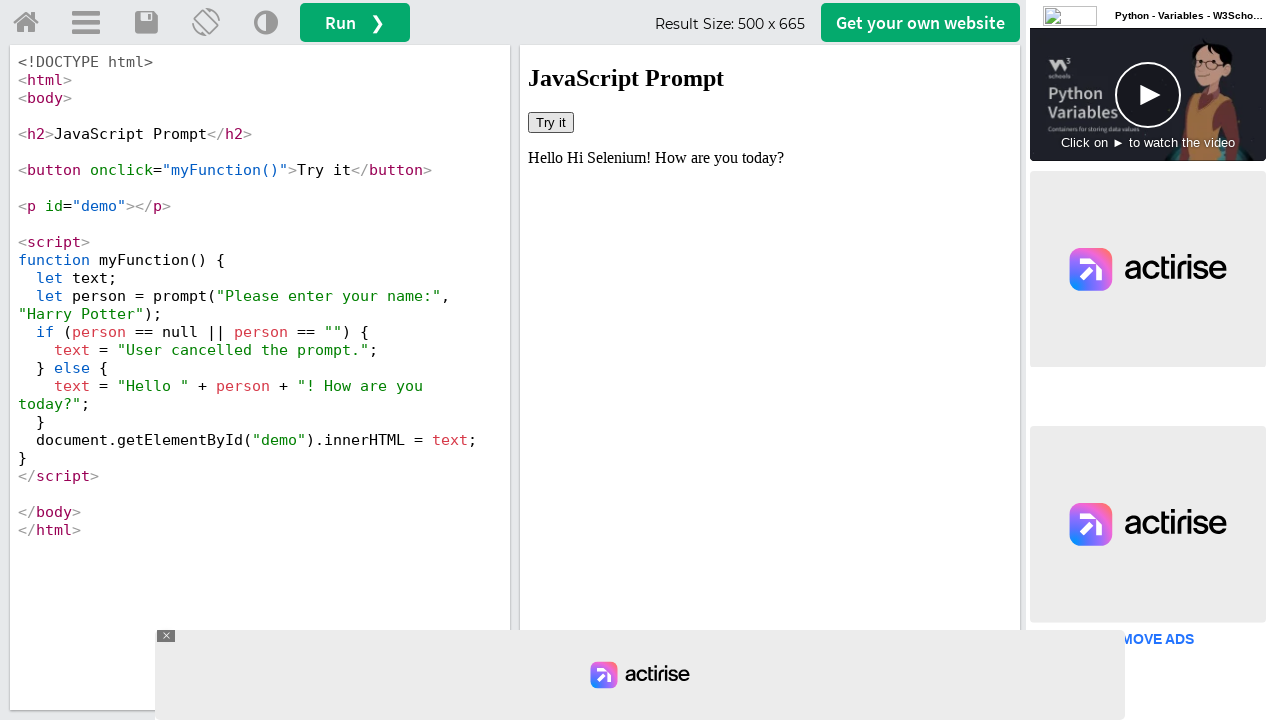

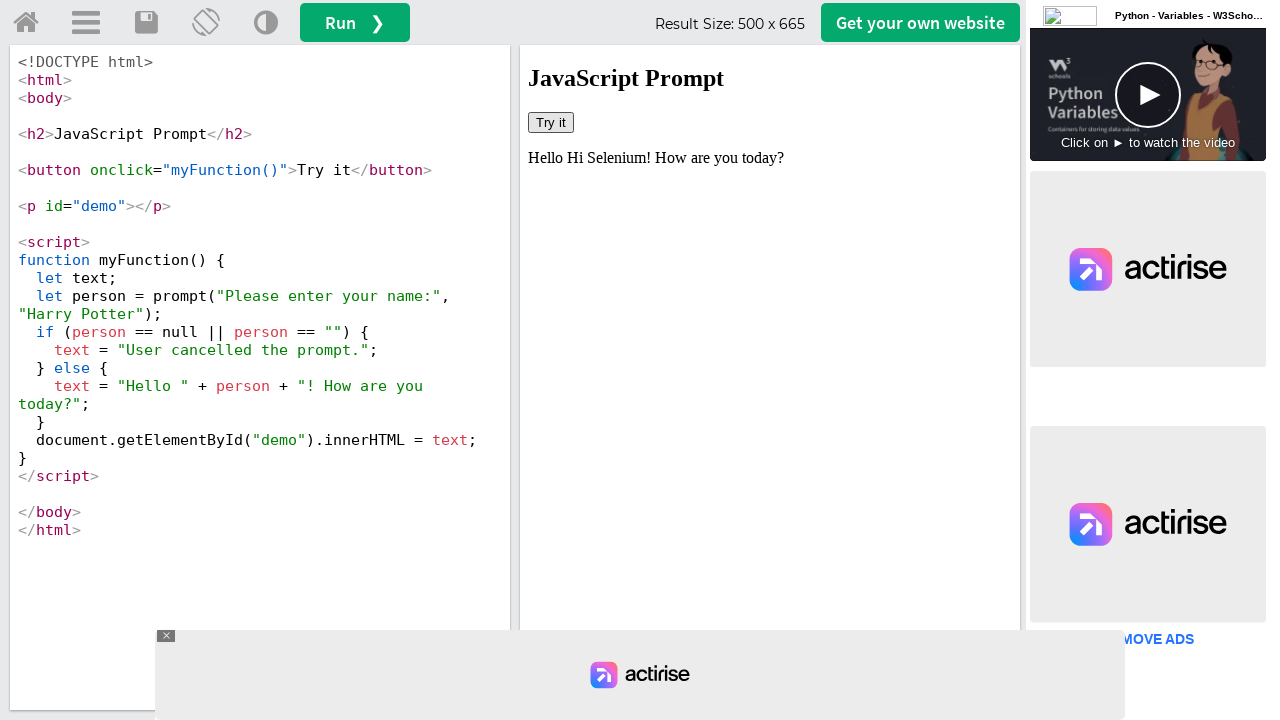